Navigates to the SAI (Sports Authority of India) website homepage and waits for it to load

Starting URL: https://sai.org.in/

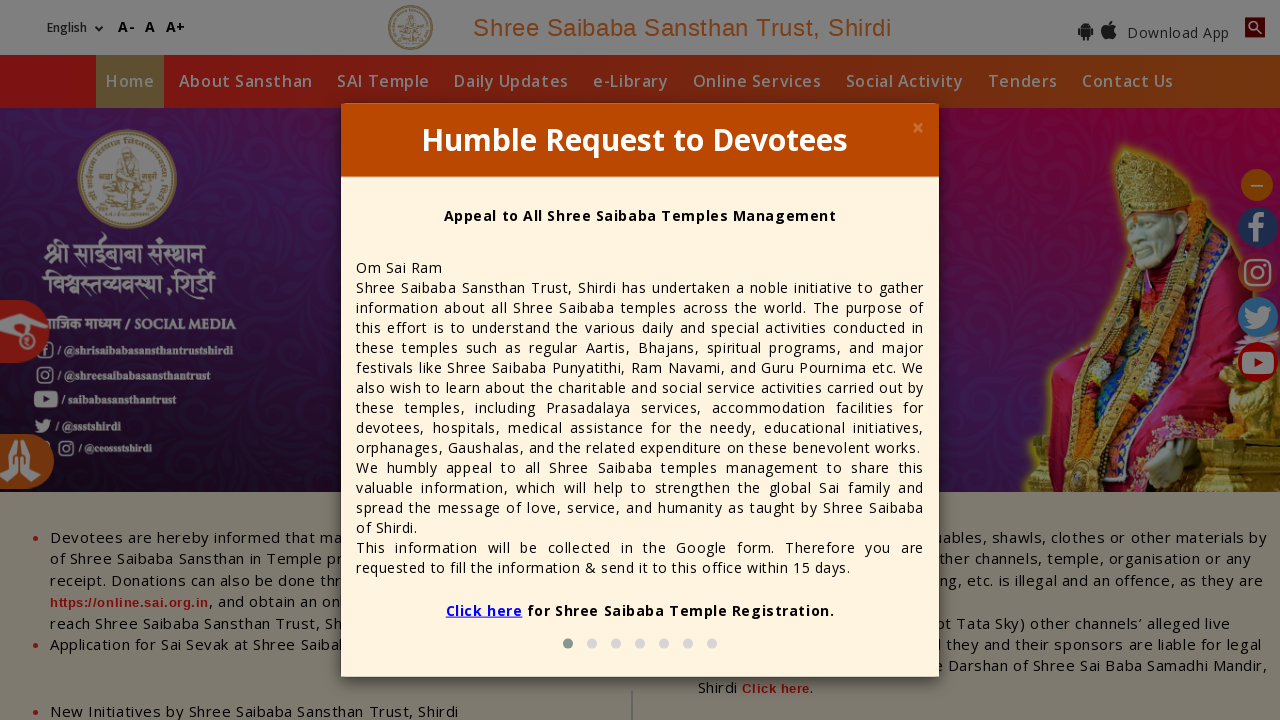

Waited for SAI website to fully load (networkidle state reached)
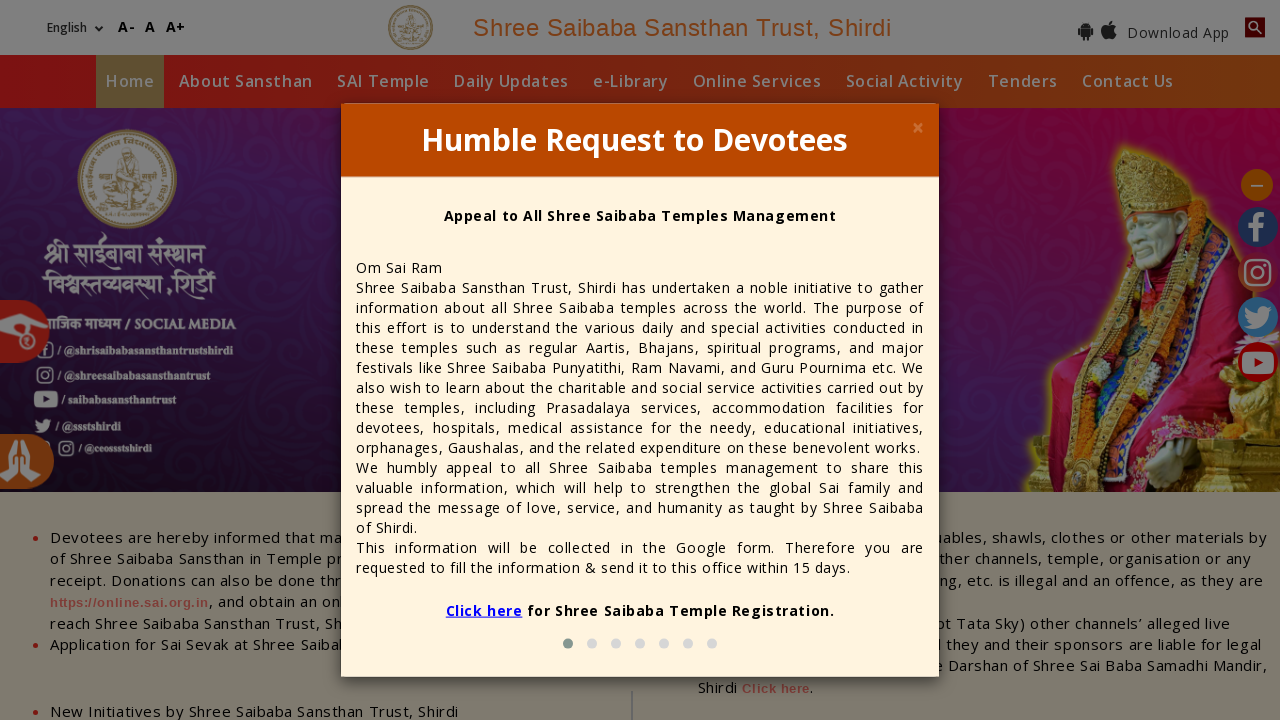

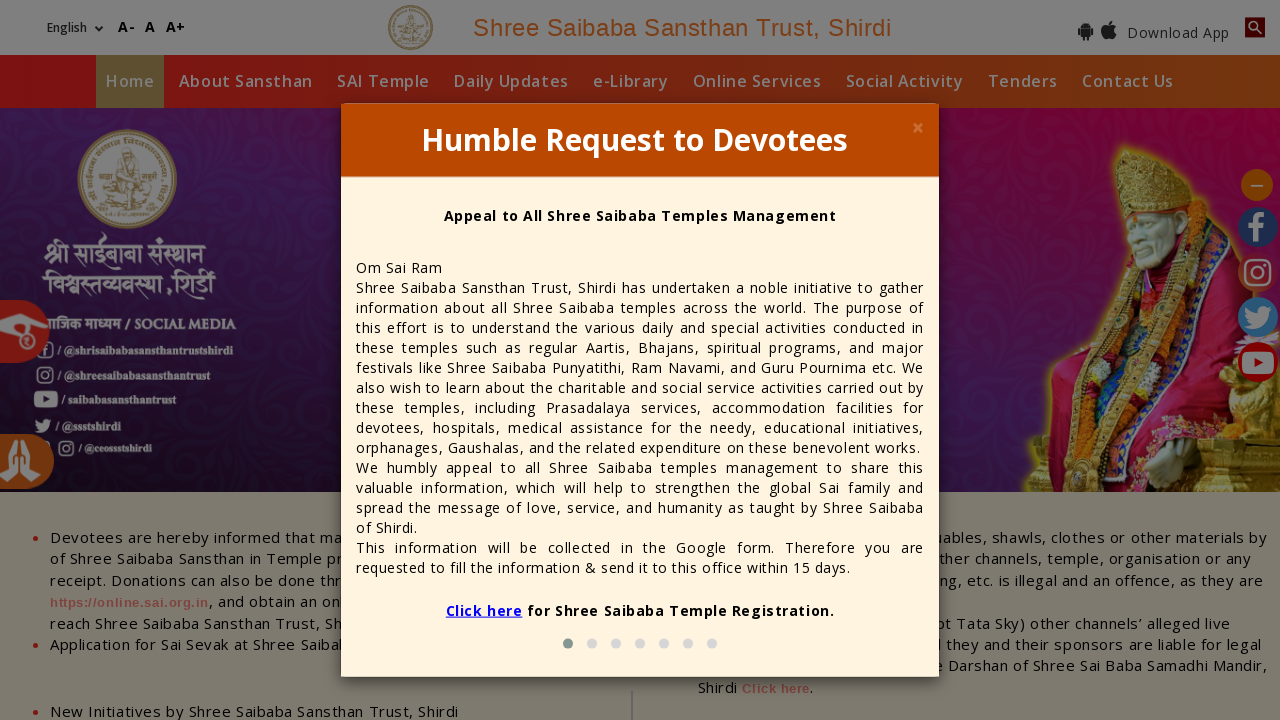